Navigates to a Pokemon page on Smogon, clicks the Export button to reveal the set information, and verifies the textarea with set data appears.

Starting URL: https://www.smogon.com/dex/sv/pokemon/pikachu

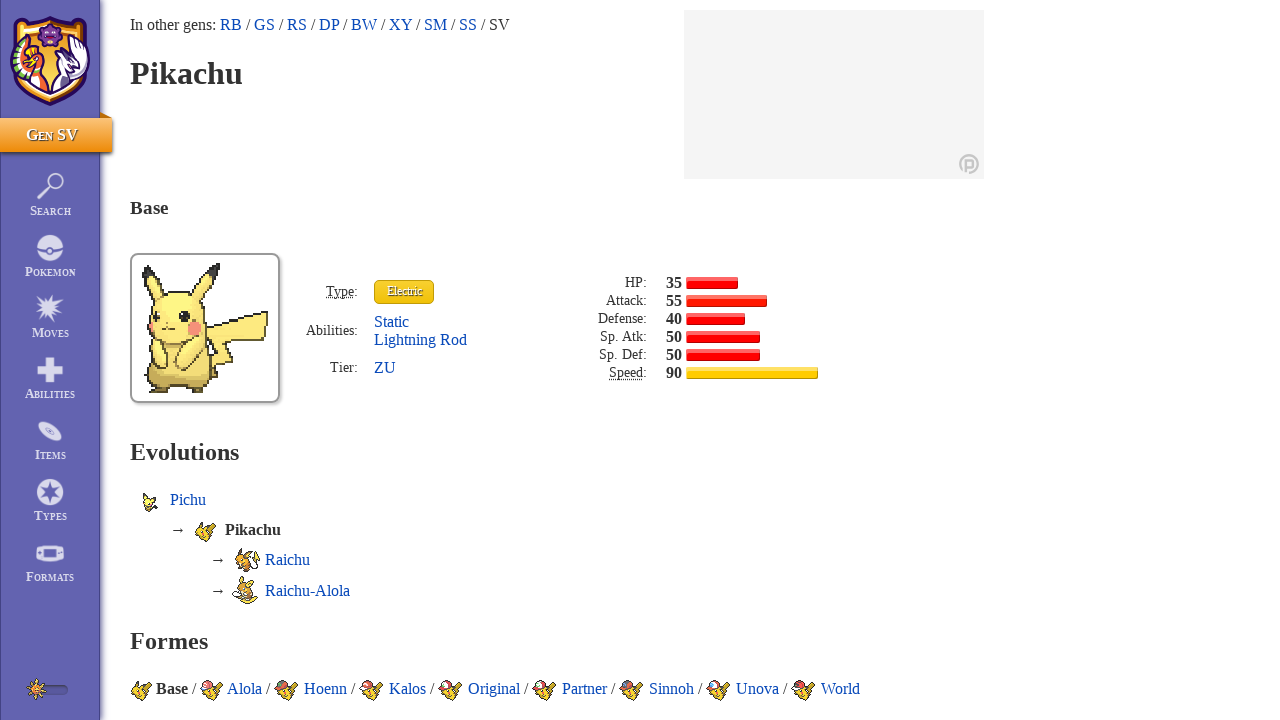

Waited for Export button to be present
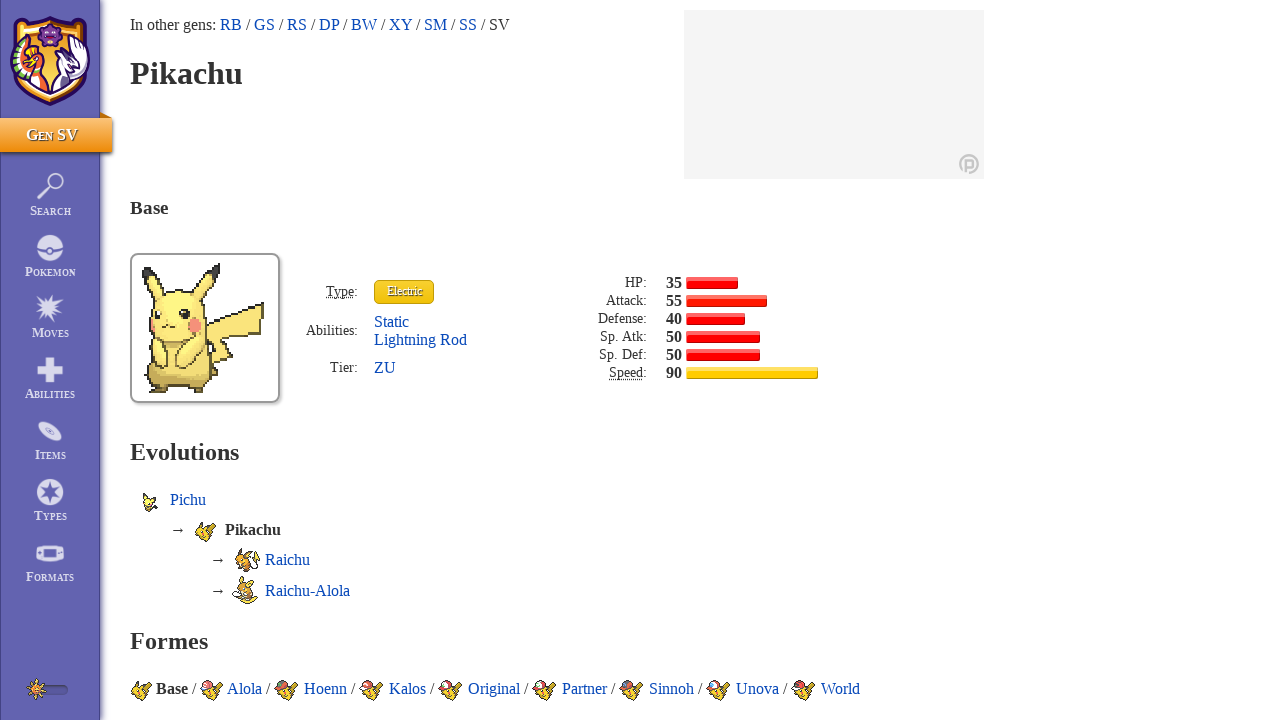

Clicked the Export button to reveal set information at (954, 361) on .ExportButton
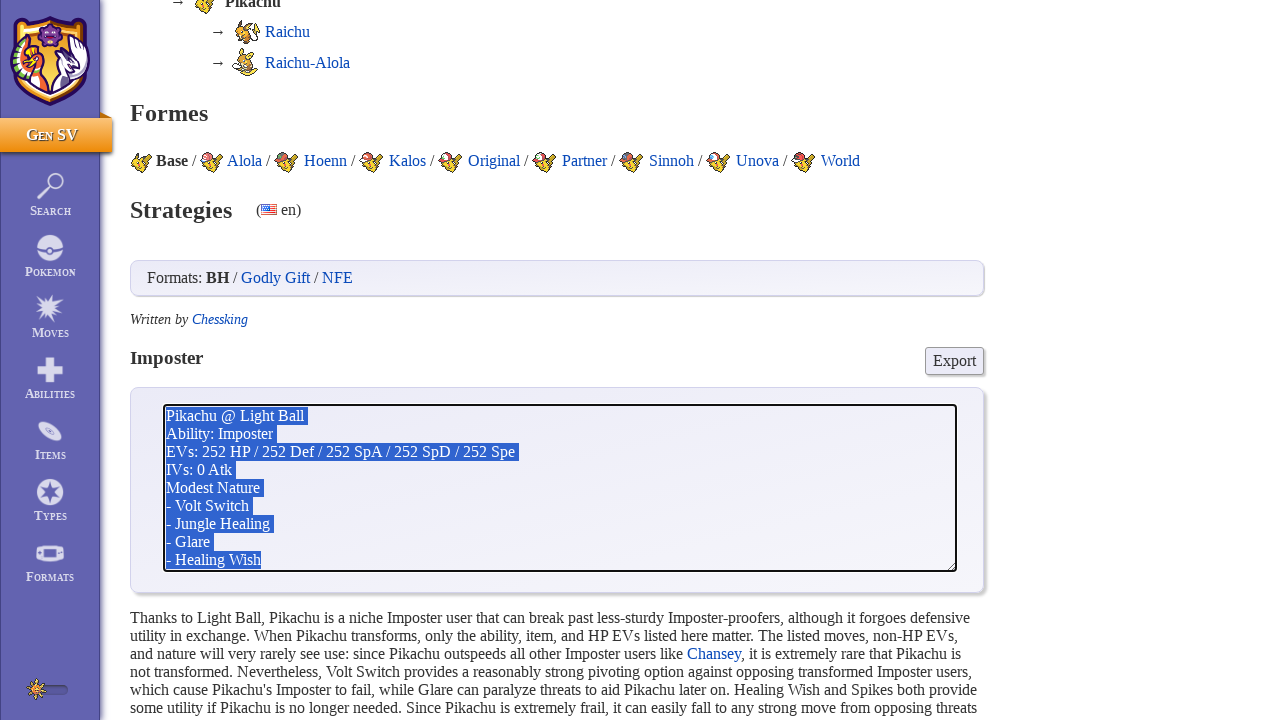

Verified textarea with set data appeared
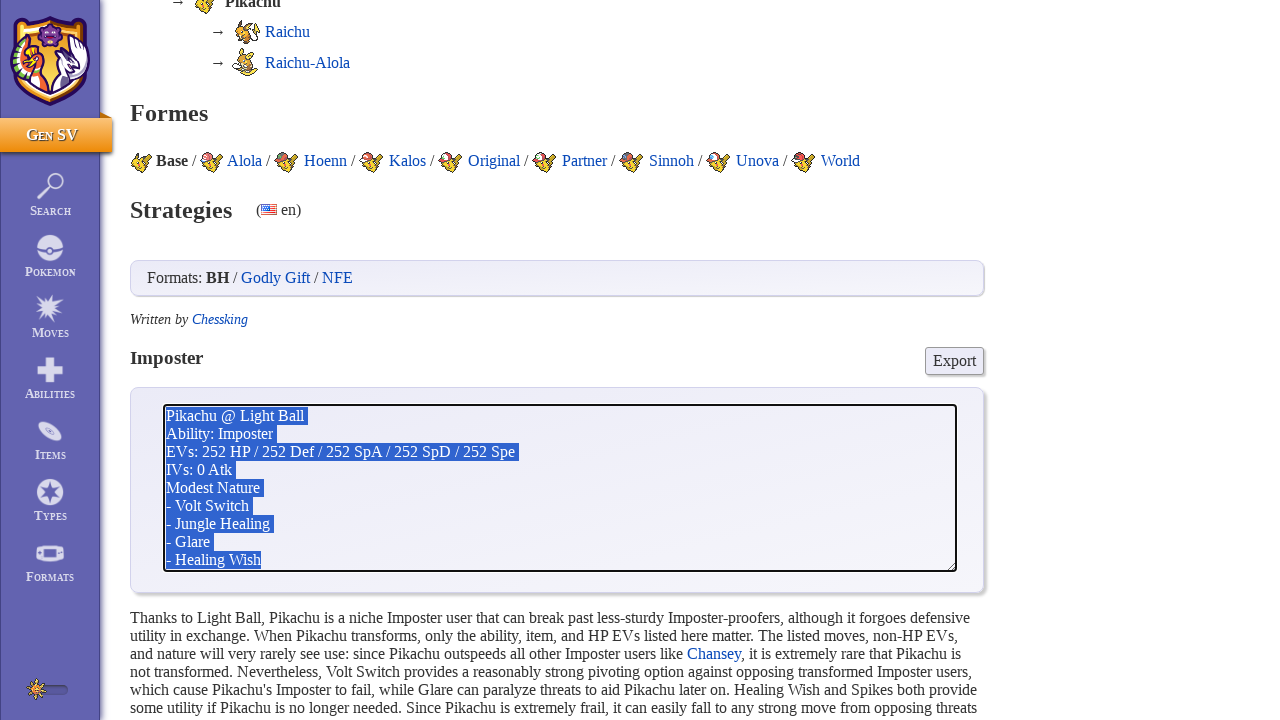

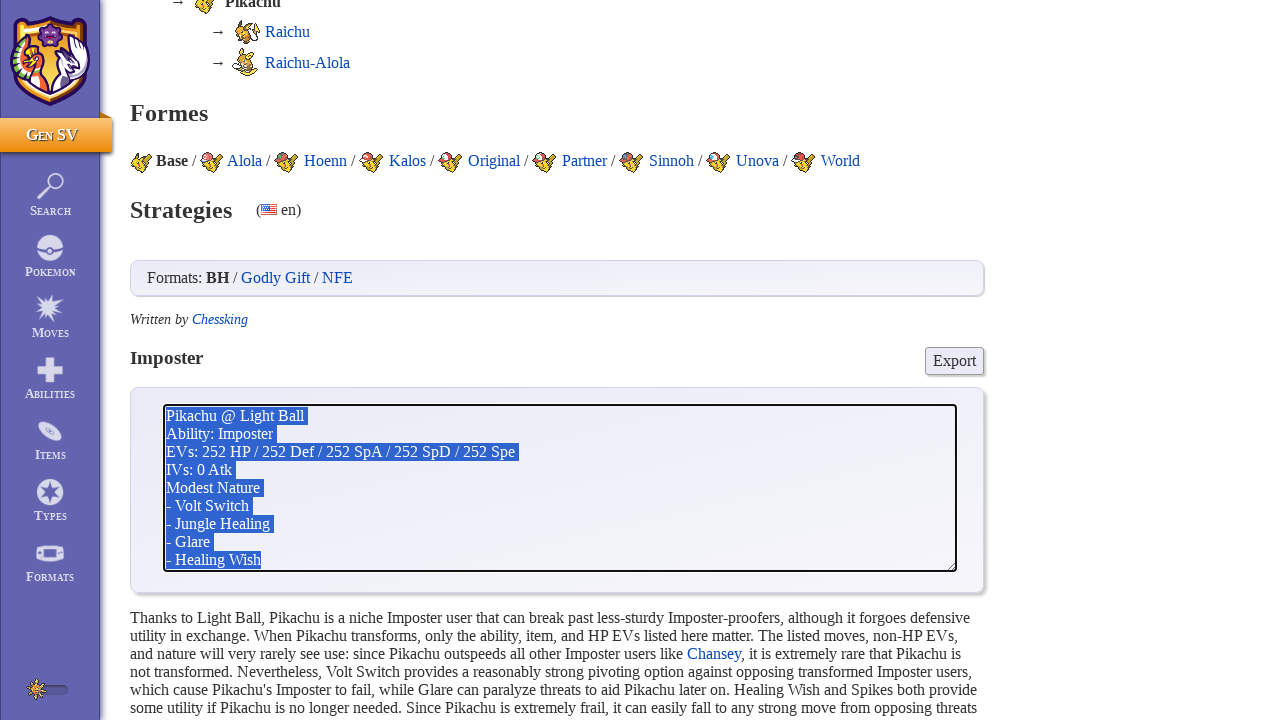